Tests navigation through multiple browser tabs by clicking links that open new tabs, then switching between tabs and verifying page titles

Starting URL: https://antoniotrindade.com.br/treinoautomacao

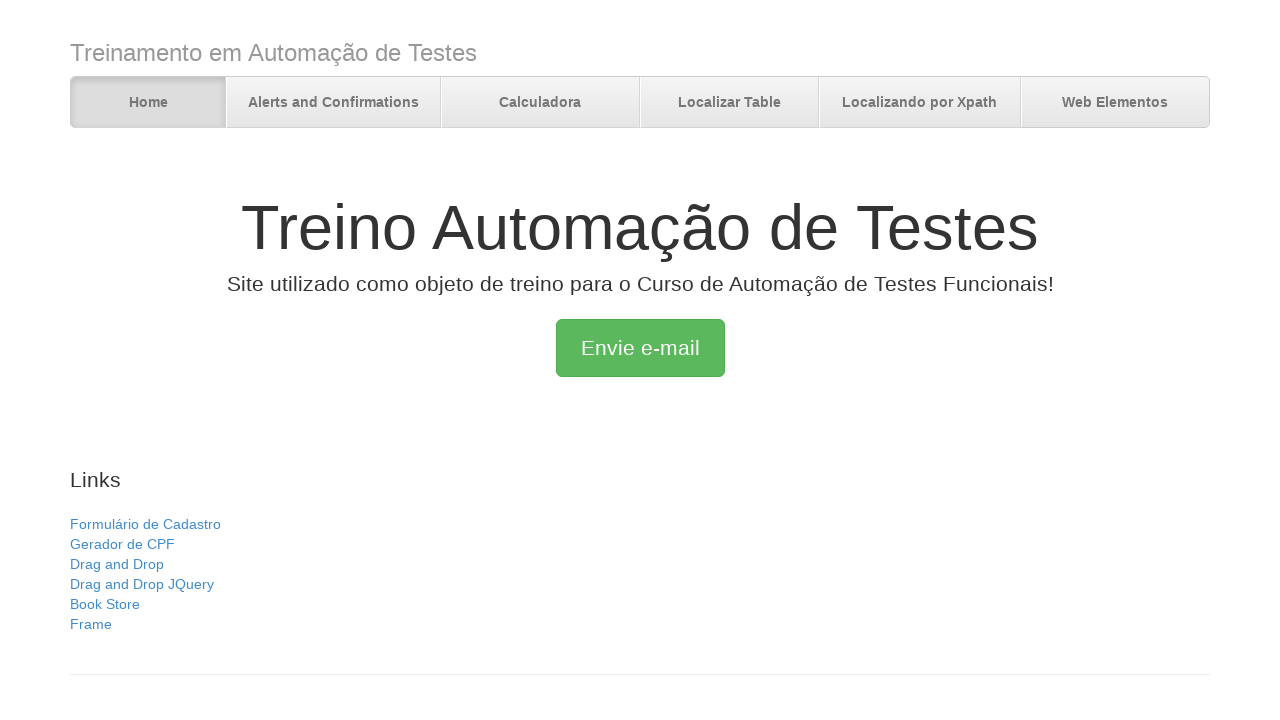

Verified initial page title is 'Treino Automação de Testes'
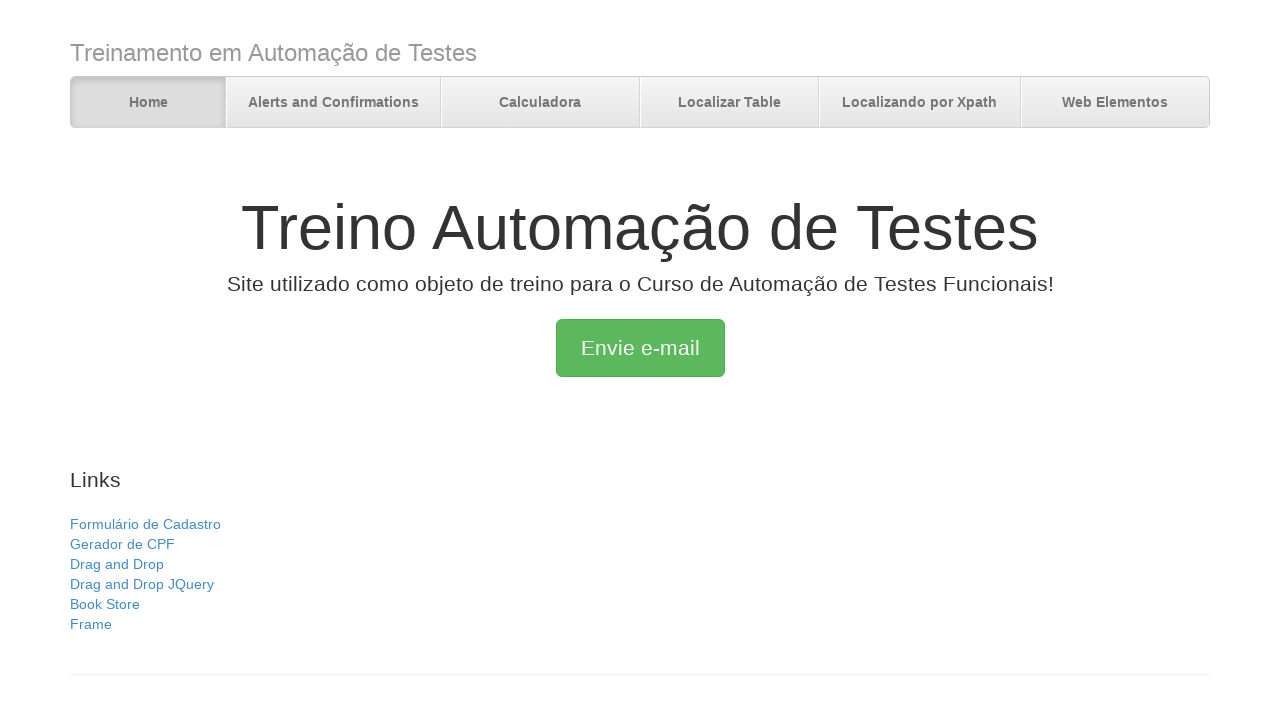

Clicked on Book Store link to open new tab at (105, 604) on text=Book Store
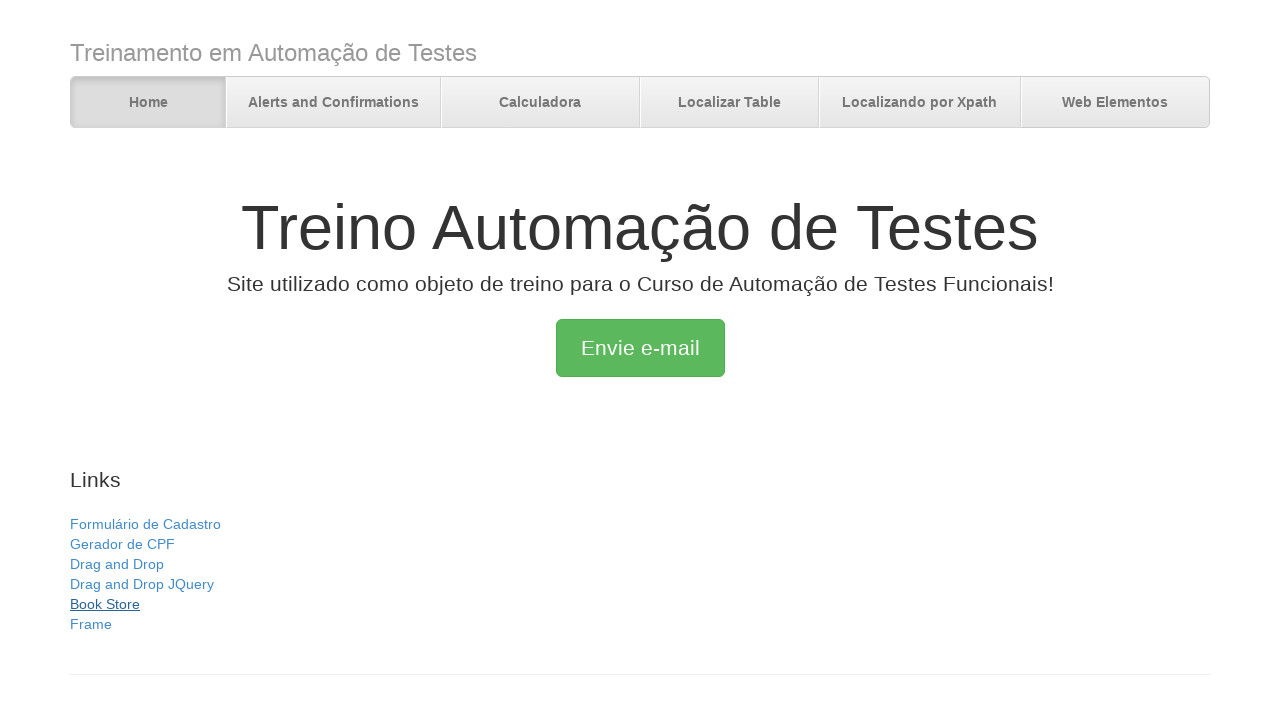

Book Store page loaded and ready
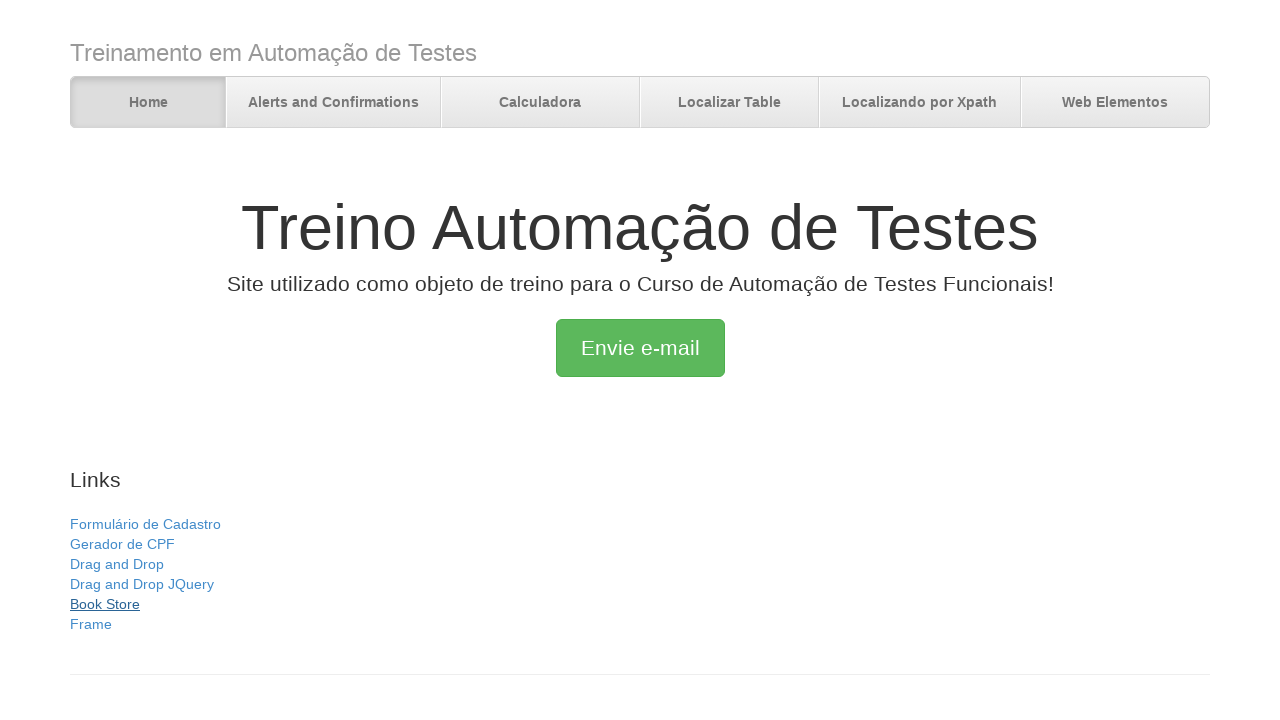

Clicked on Drag and Drop link to open another new tab at (117, 564) on text=Drag and Drop
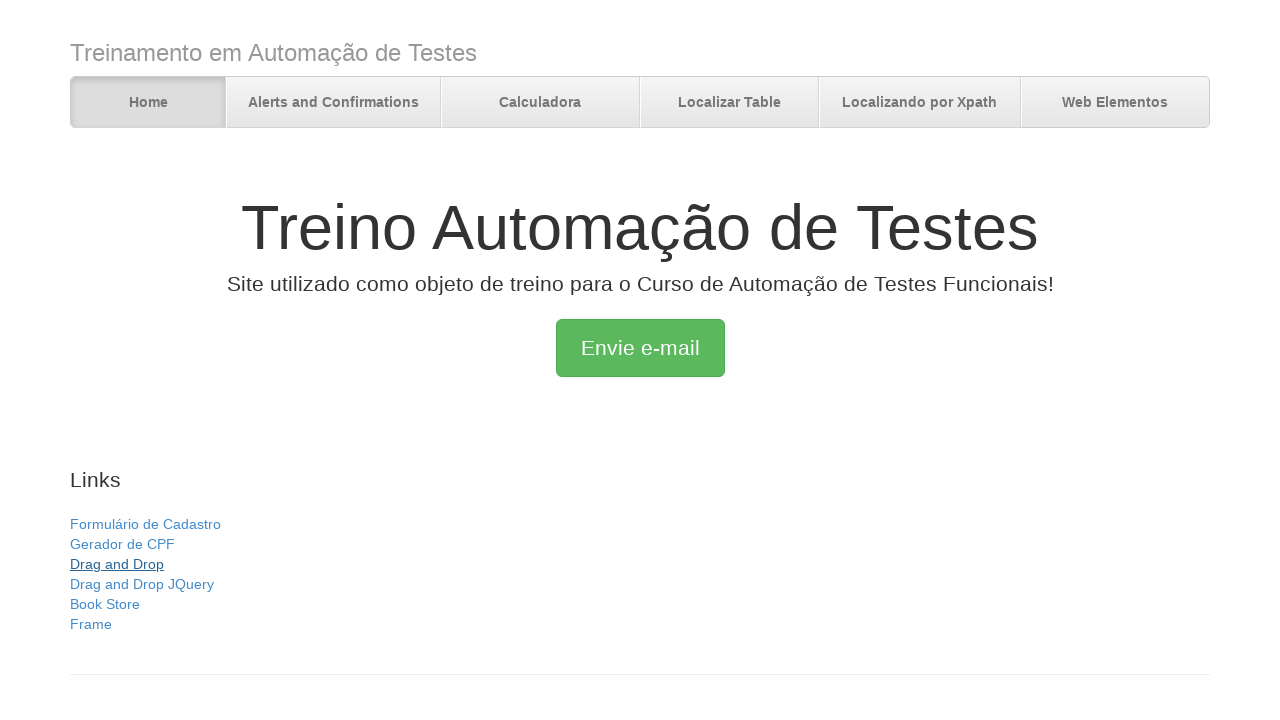

Drag and Drop page loaded and ready
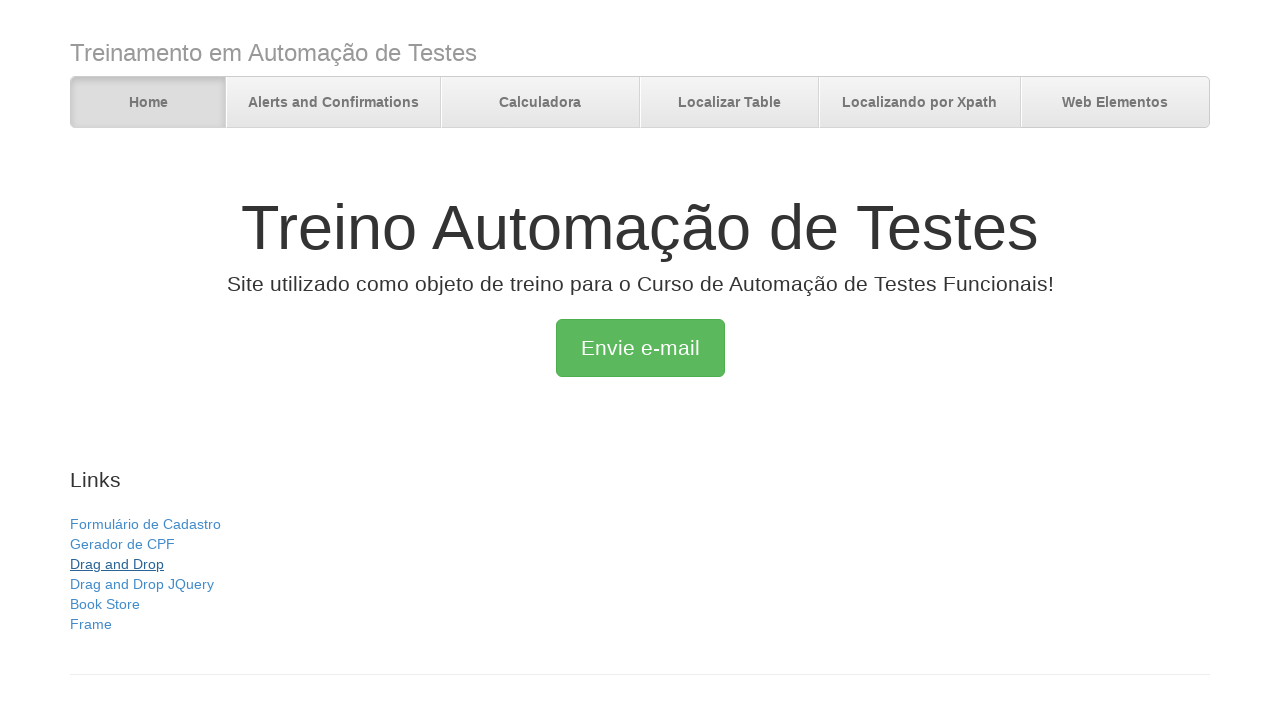

Retrieved all open pages/tabs from context
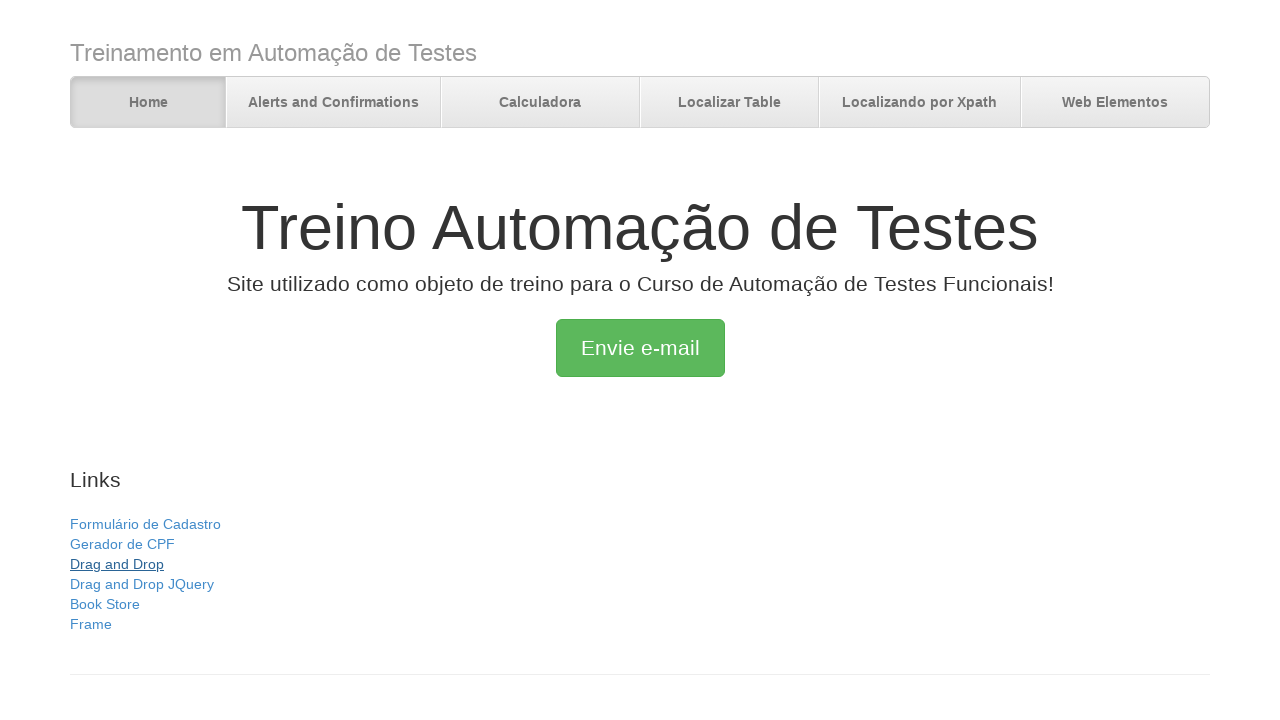

Verified Drag and Drop page title is 'Mootools Drag and Drop Example'
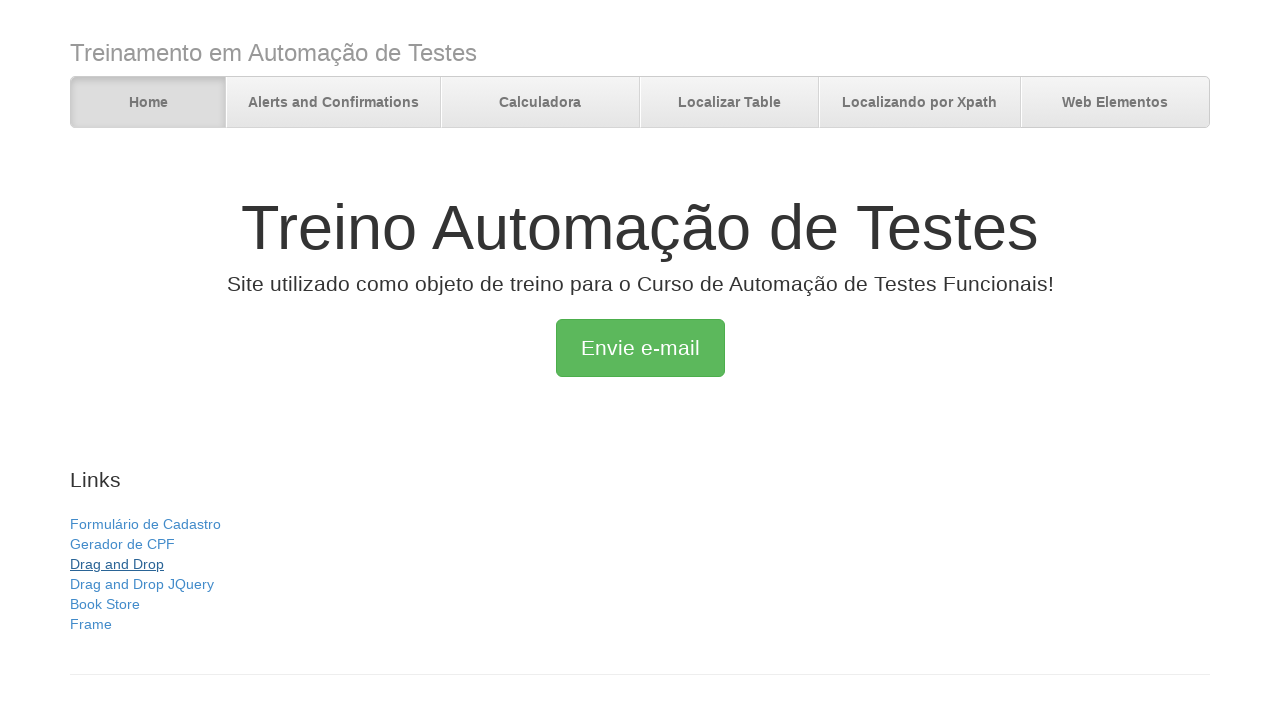

Verified Book Store page title is 'Login'
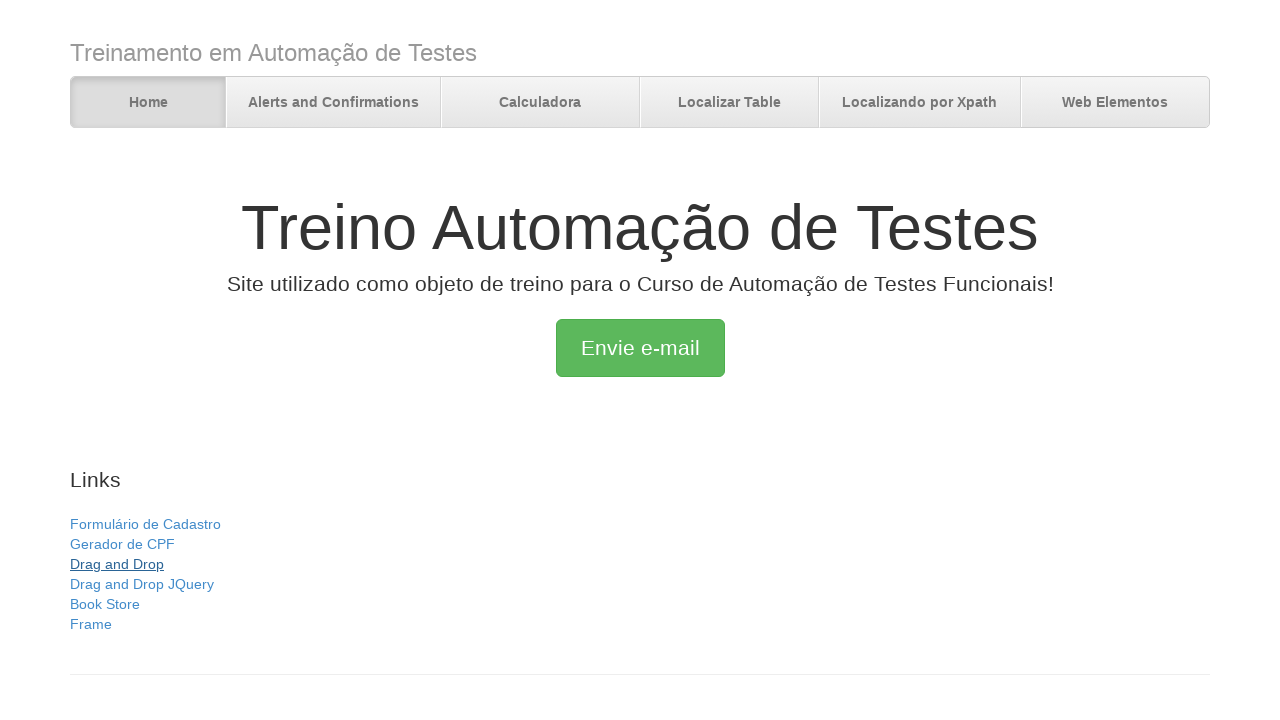

Verified original page title is still 'Treino Automação de Testes'
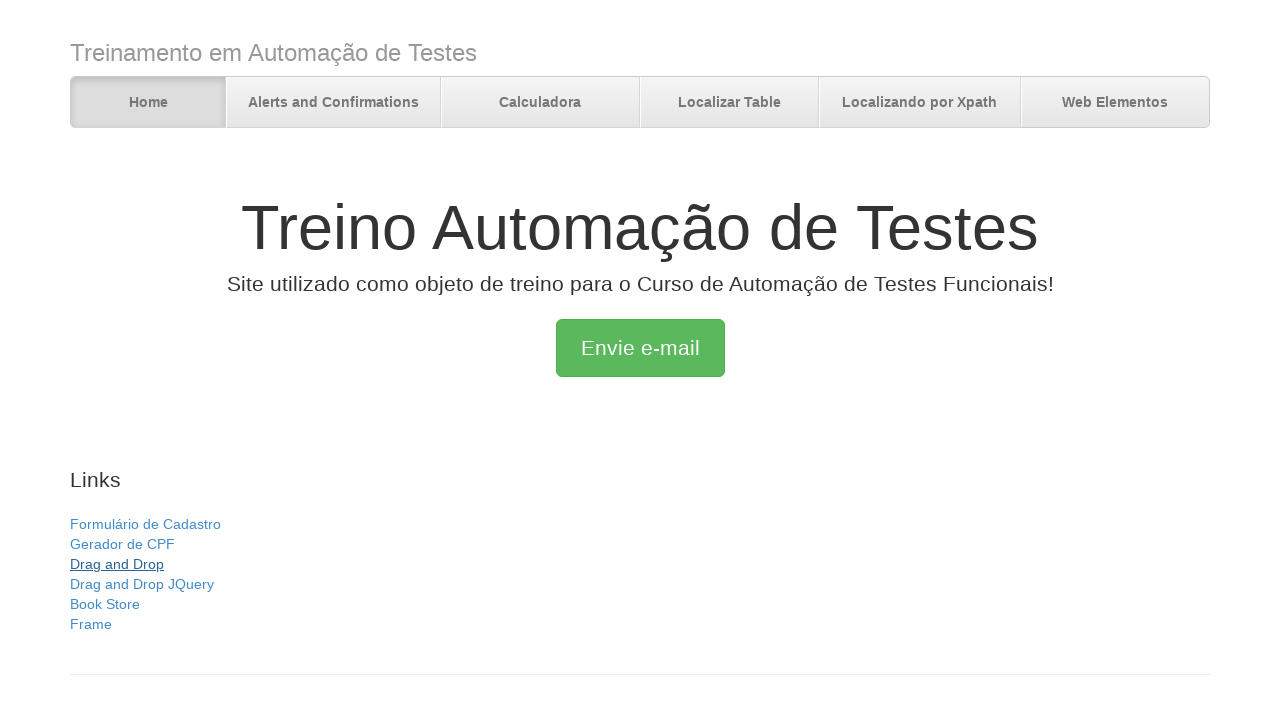

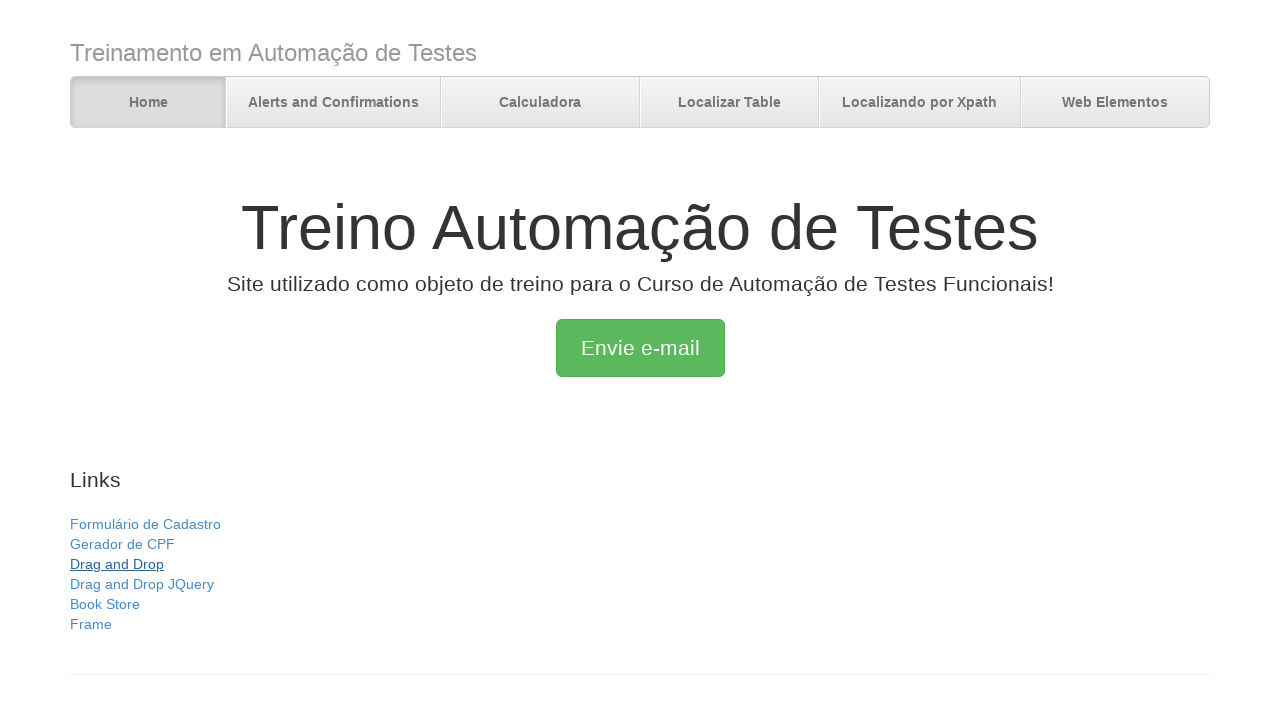